Tests adding items to cart and applying a valid coupon code to receive a discount

Starting URL: http://intershop5.skillbox.ru/product-category/catalog/

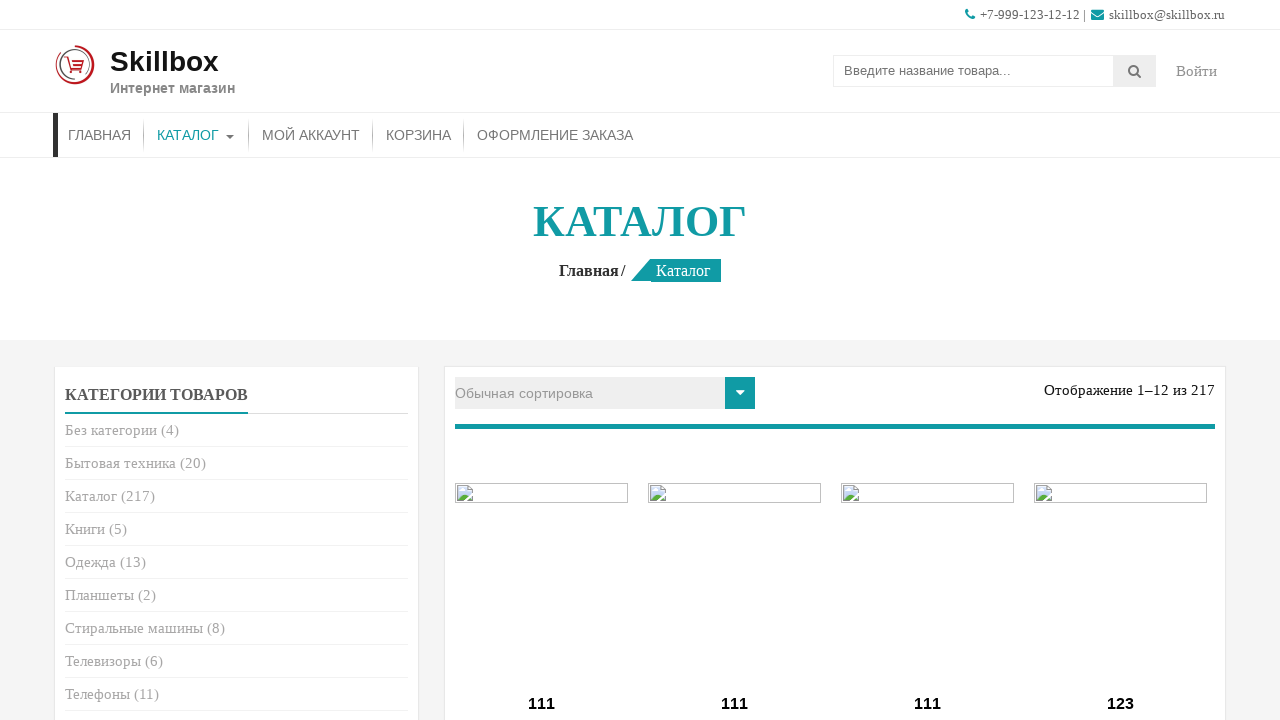

Clicked first 'Add to cart' button at (542, 361) on (//a[contains(@class, 'add_to_cart_button')])[1]
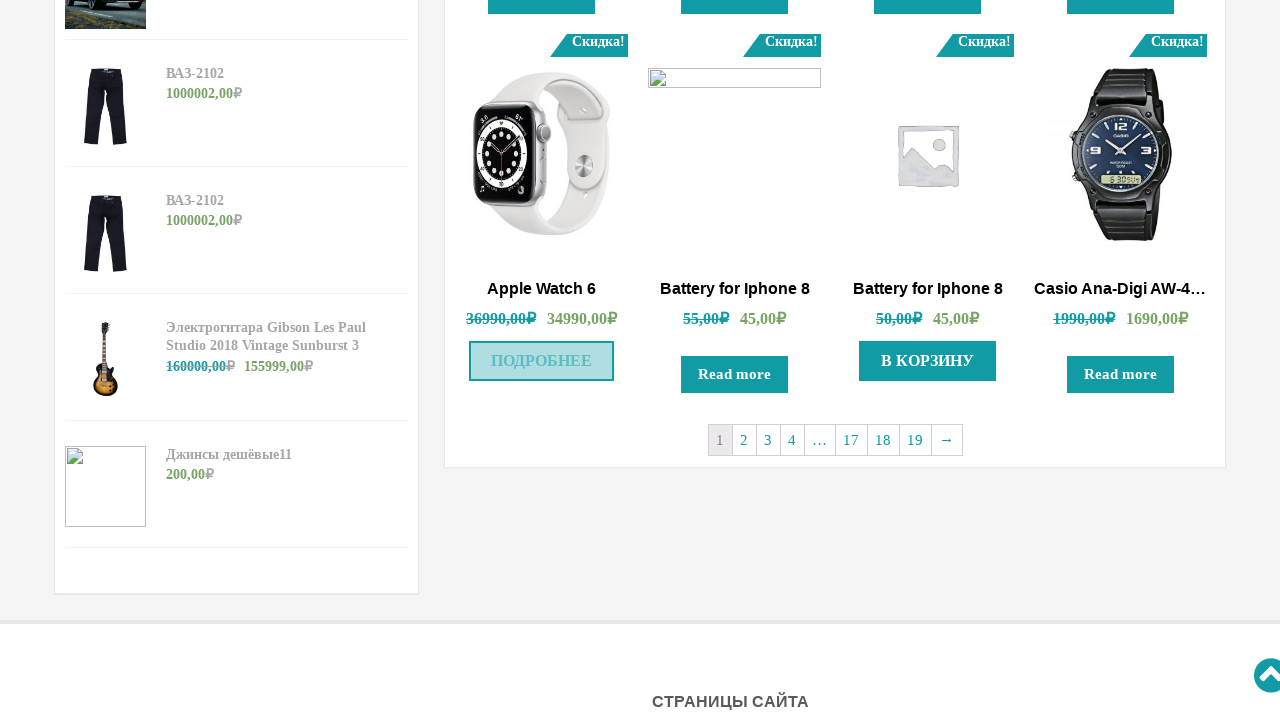

First item added to cart - confirmation element appeared
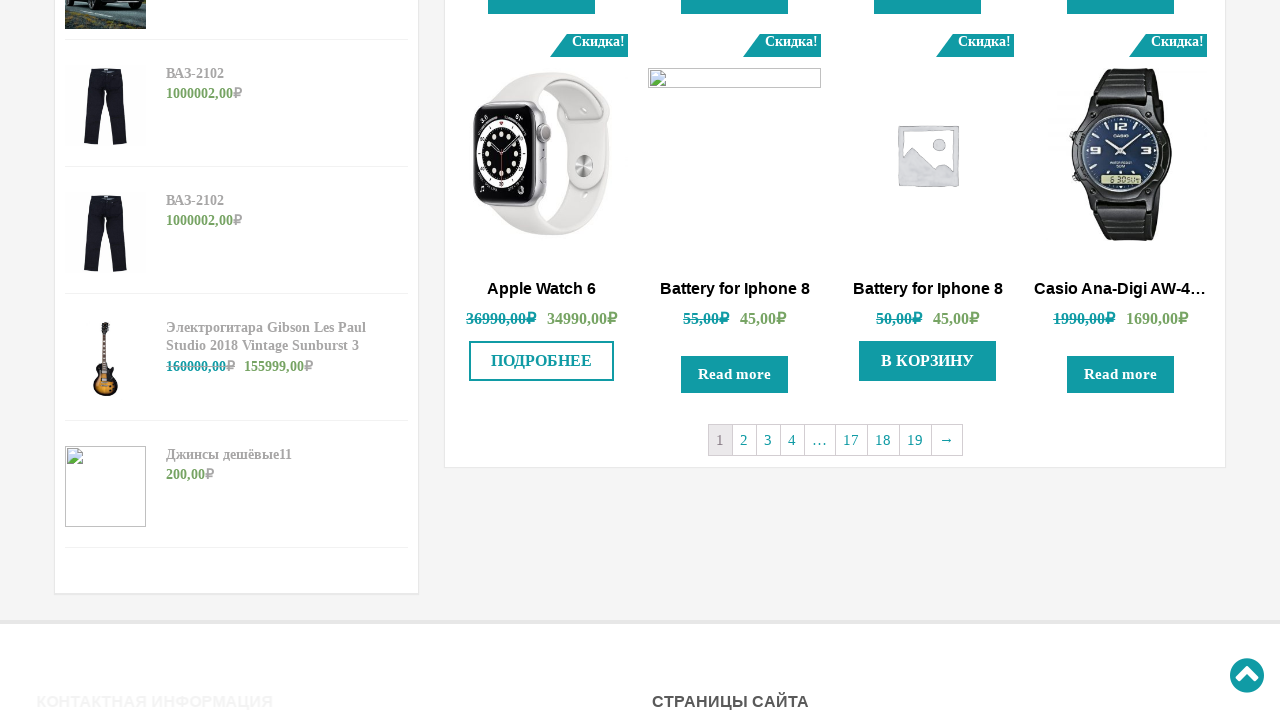

Clicked second 'Add to cart' button at (928, 361) on (//a[contains(@class, 'add_to_cart_button')])[2]
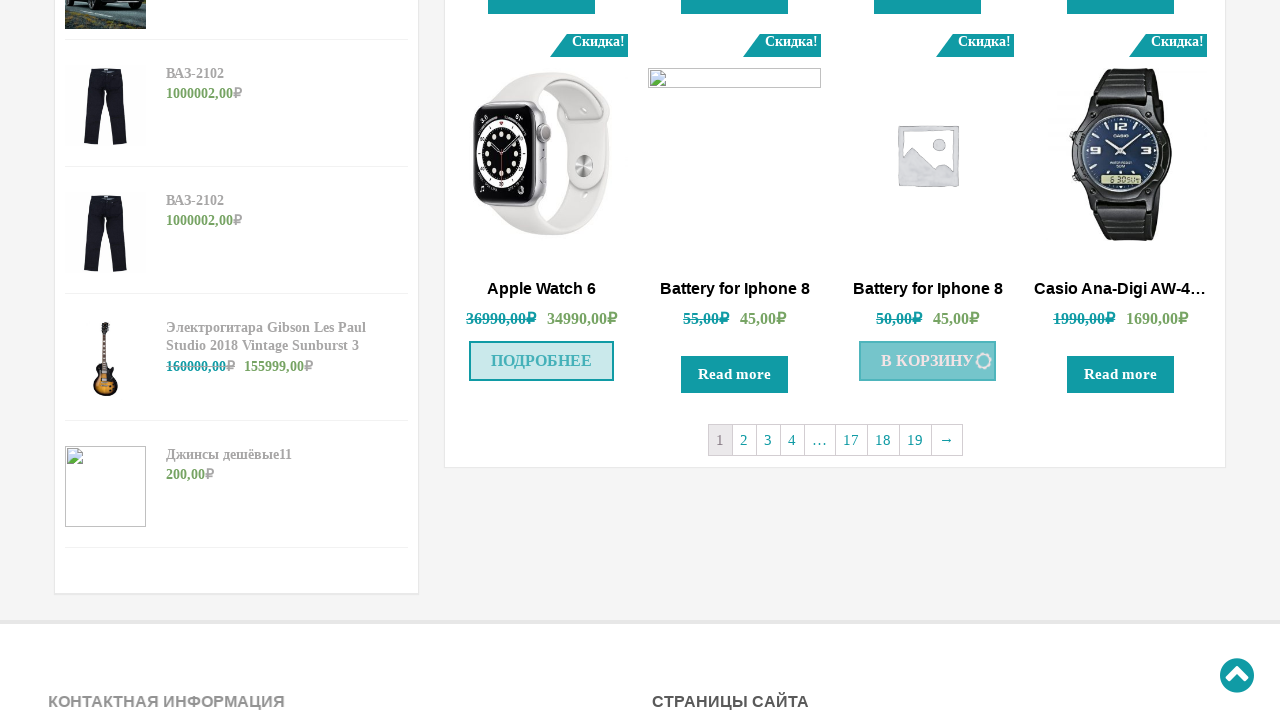

Navigated to shopping basket at (418, 135) on li#menu-item-29>a
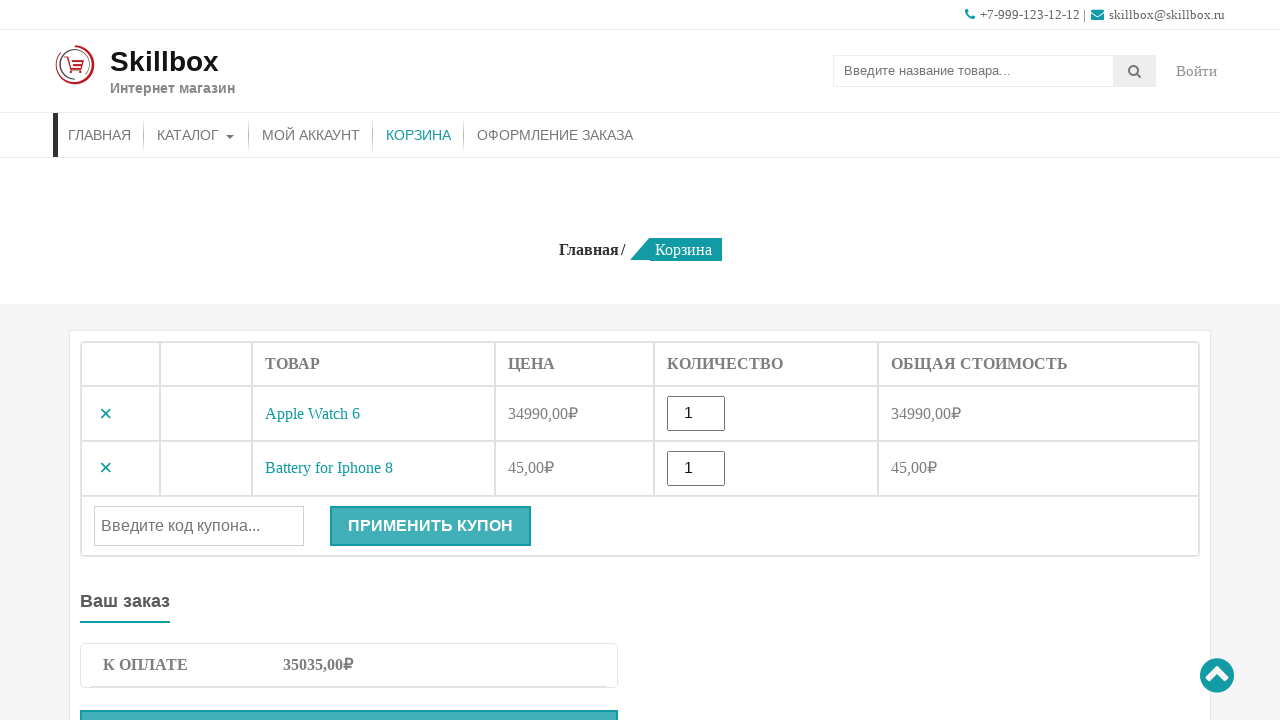

Entered coupon code 'sert500' on #coupon_code
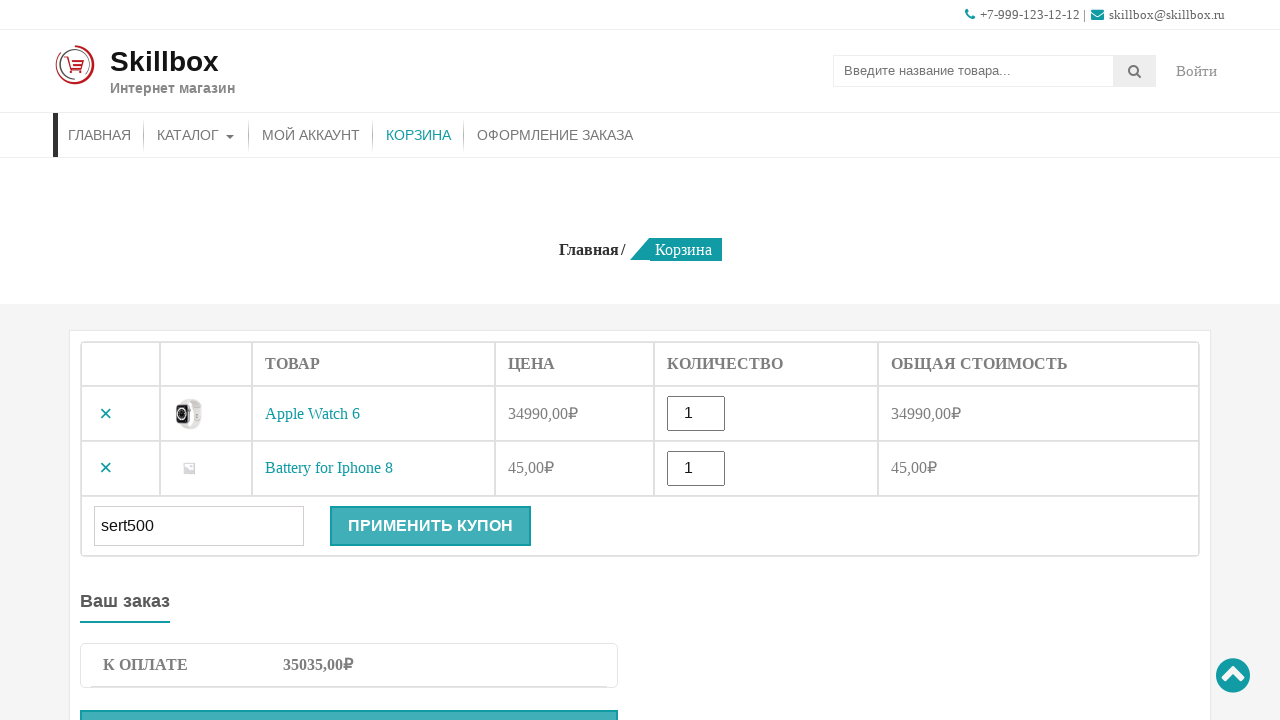

Clicked apply coupon button at (430, 526) on .button
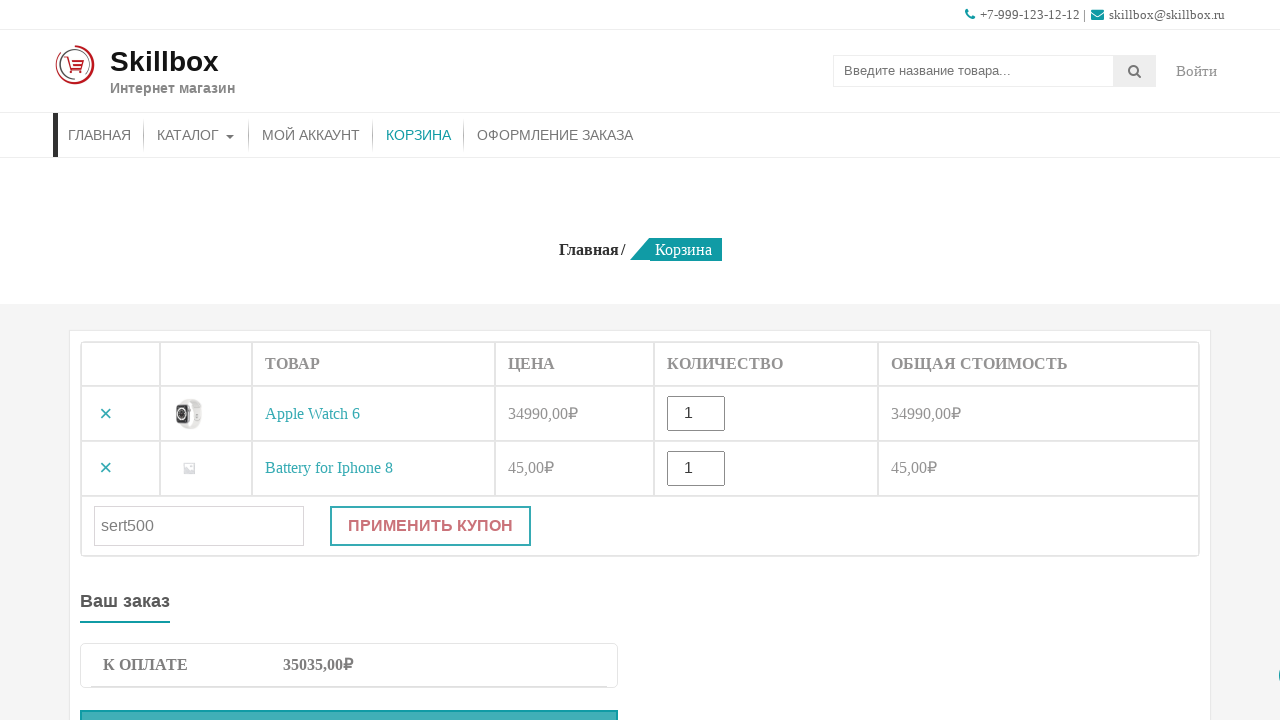

Coupon applied successfully - success message displayed
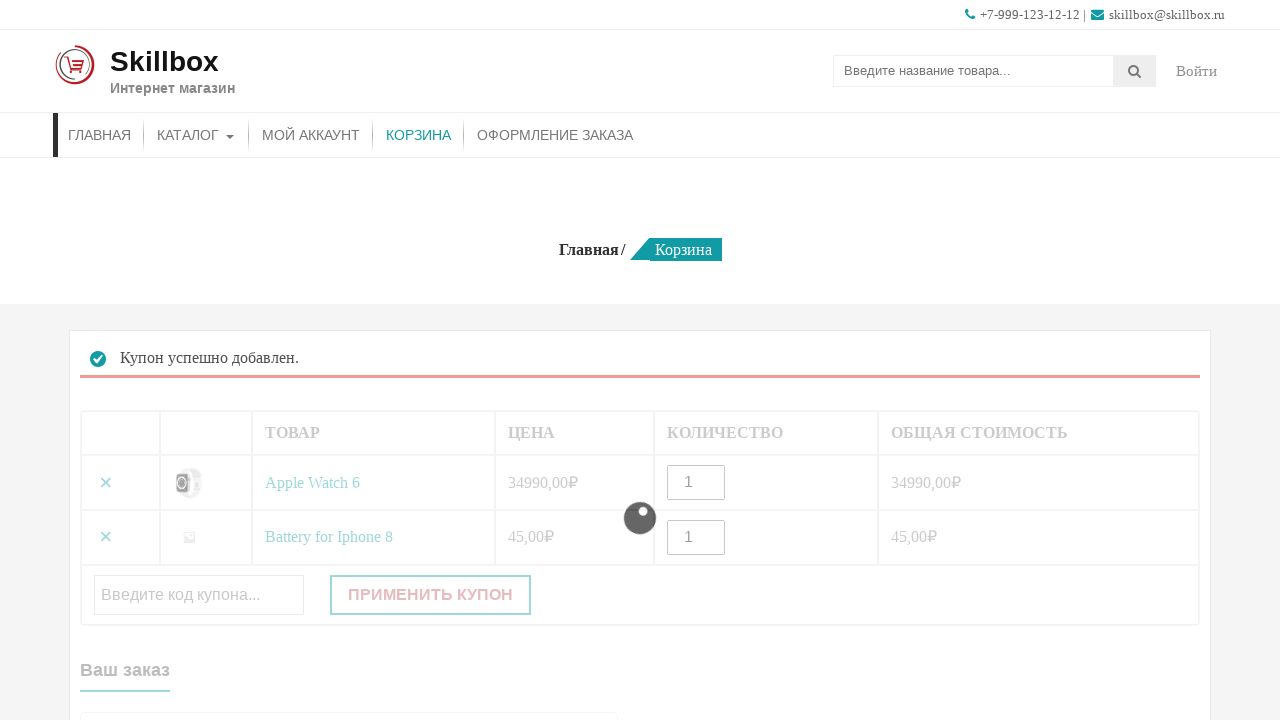

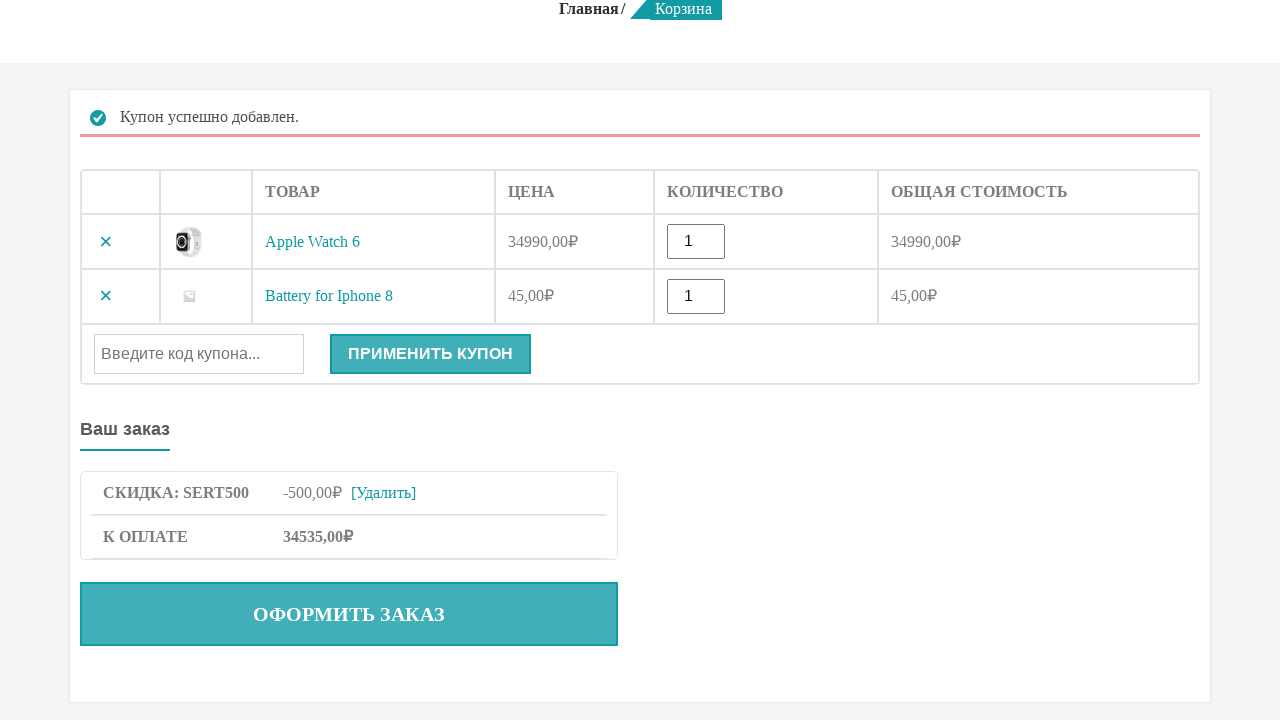